Tests flight booking form by selecting one-way trip, choosing origin (Delhi) and destination (Chennai) airports, enabling senior citizen discount, selecting 5 adult passengers, and clicking search.

Starting URL: https://rahulshettyacademy.com/dropdownsPractise/

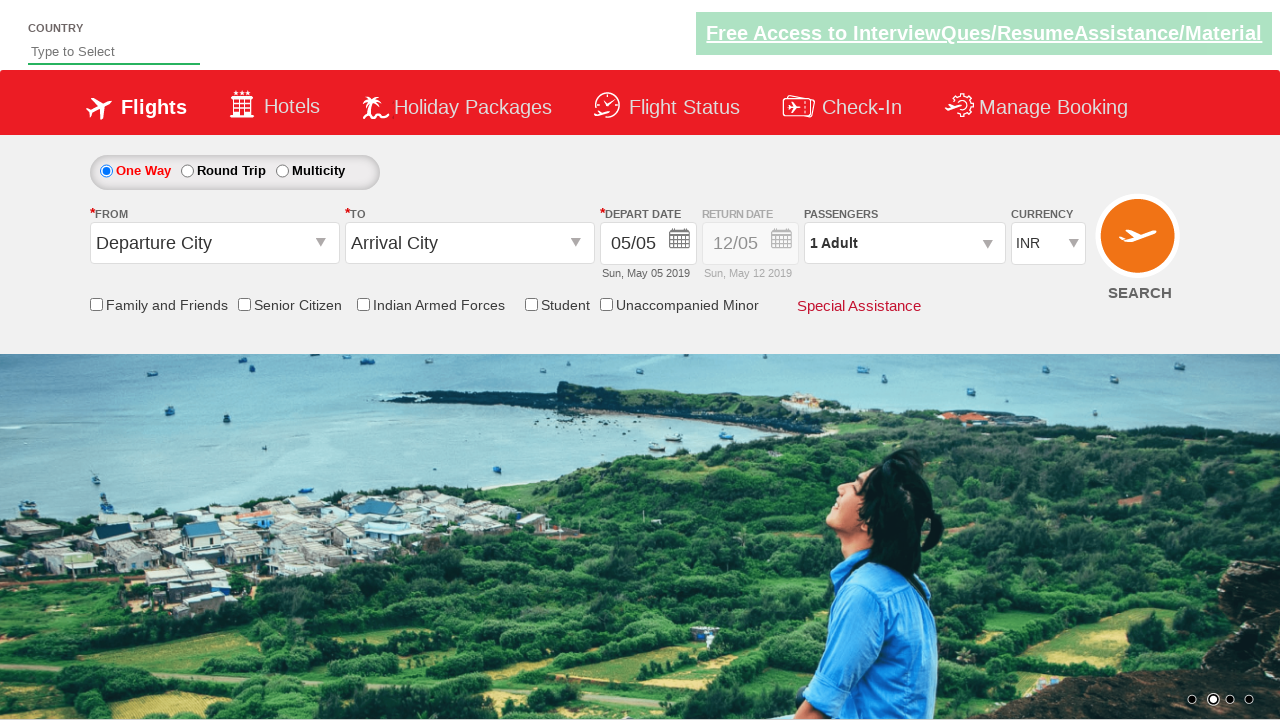

Selected one-way trip option at (106, 171) on #ctl00_mainContent_rbtnl_Trip_0
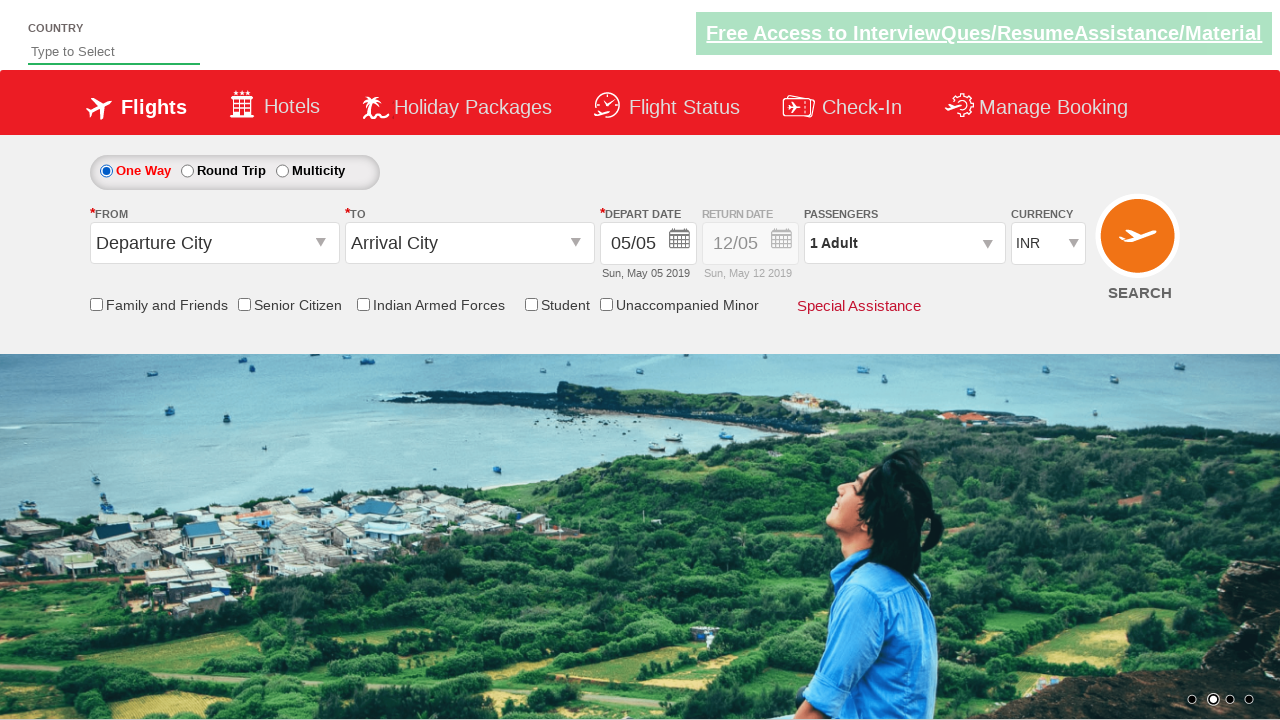

Opened origin airport dropdown at (214, 243) on #ctl00_mainContent_ddl_originStation1_CTXT
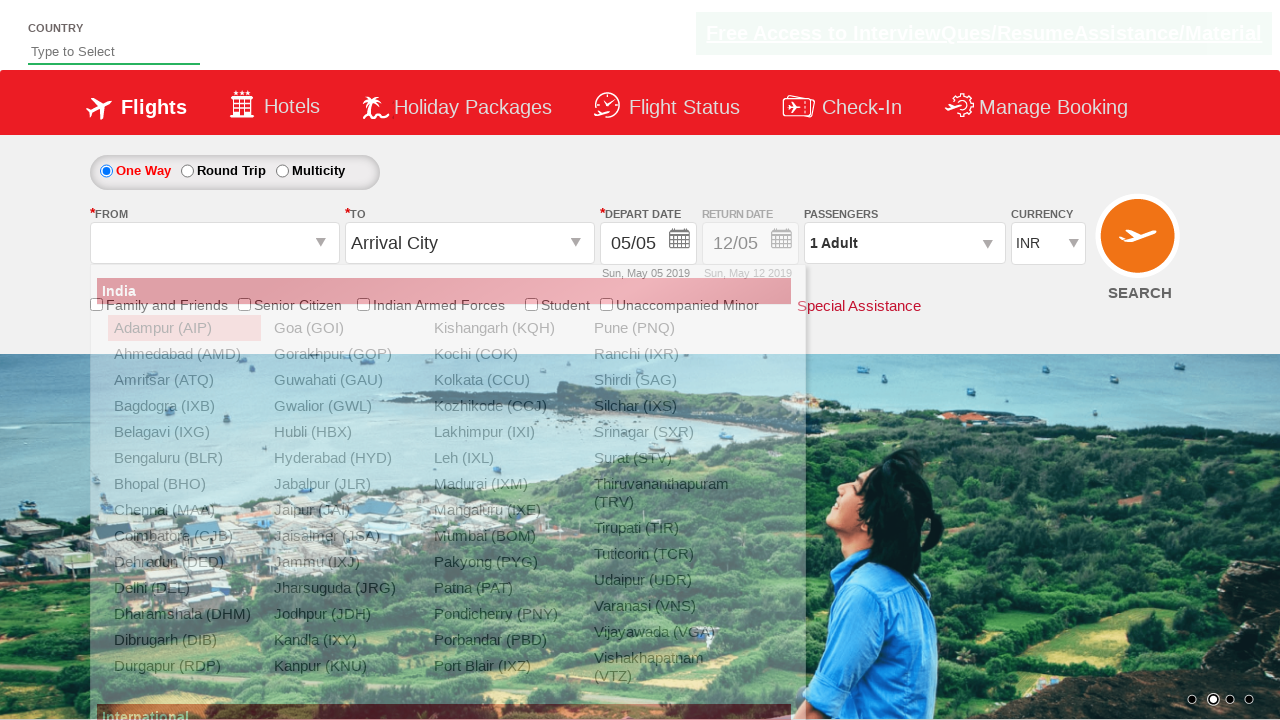

Selected Delhi (DEL) as origin airport at (184, 588) on xpath=//a[@value='DEL']
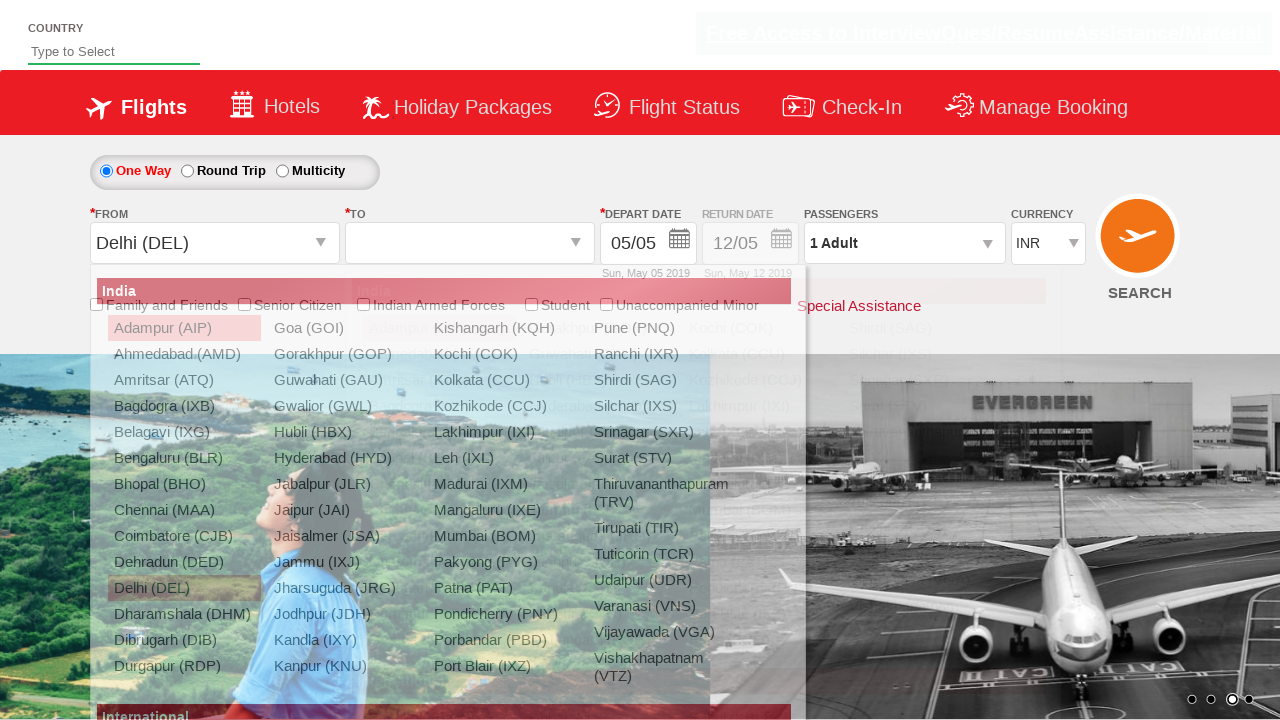

Waited for dropdown interaction to complete
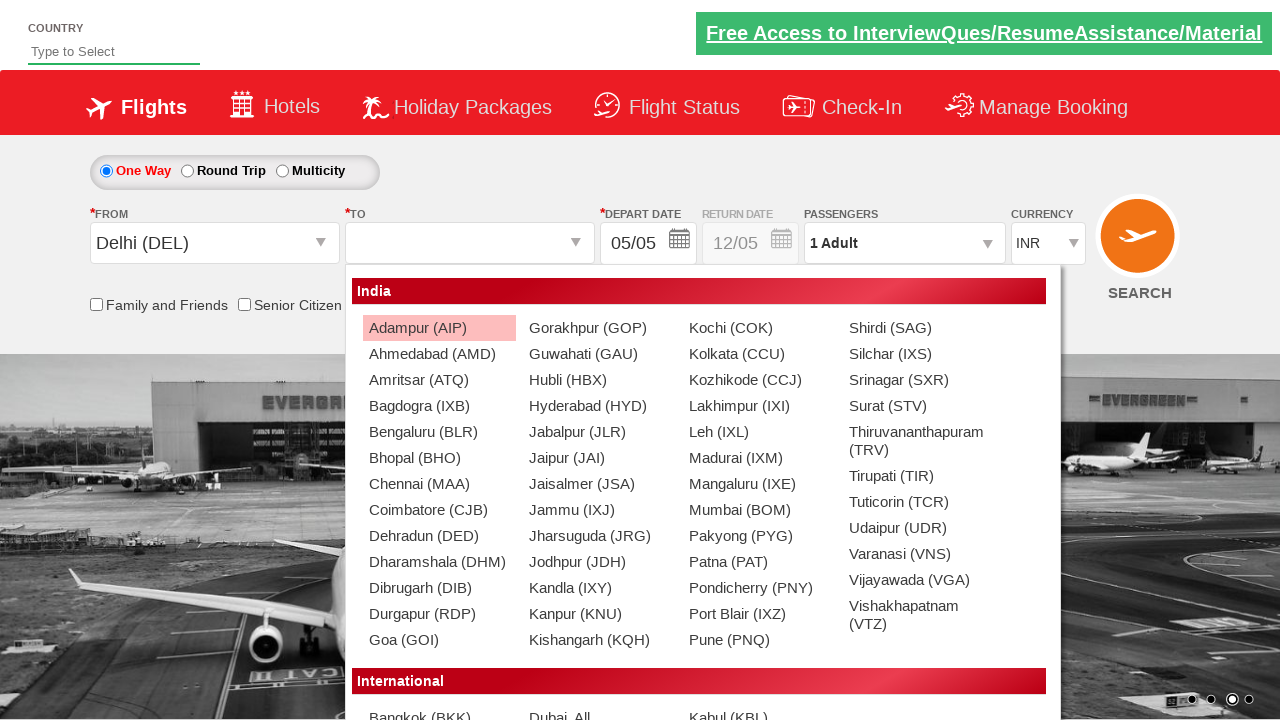

Selected Chennai (MAA) as destination airport at (439, 484) on xpath=//div[@id='glsctl00_mainContent_ddl_destinationStation1_CTNR'] //a[@value=
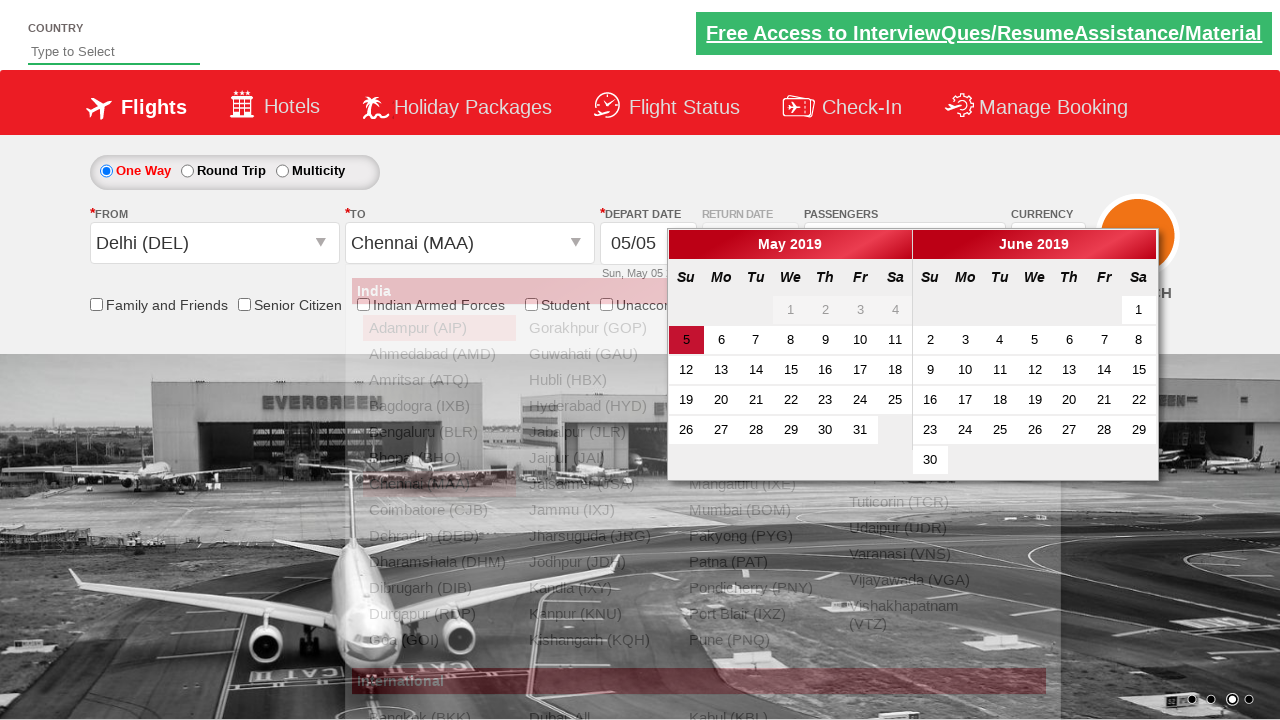

Waited for destination selection to complete
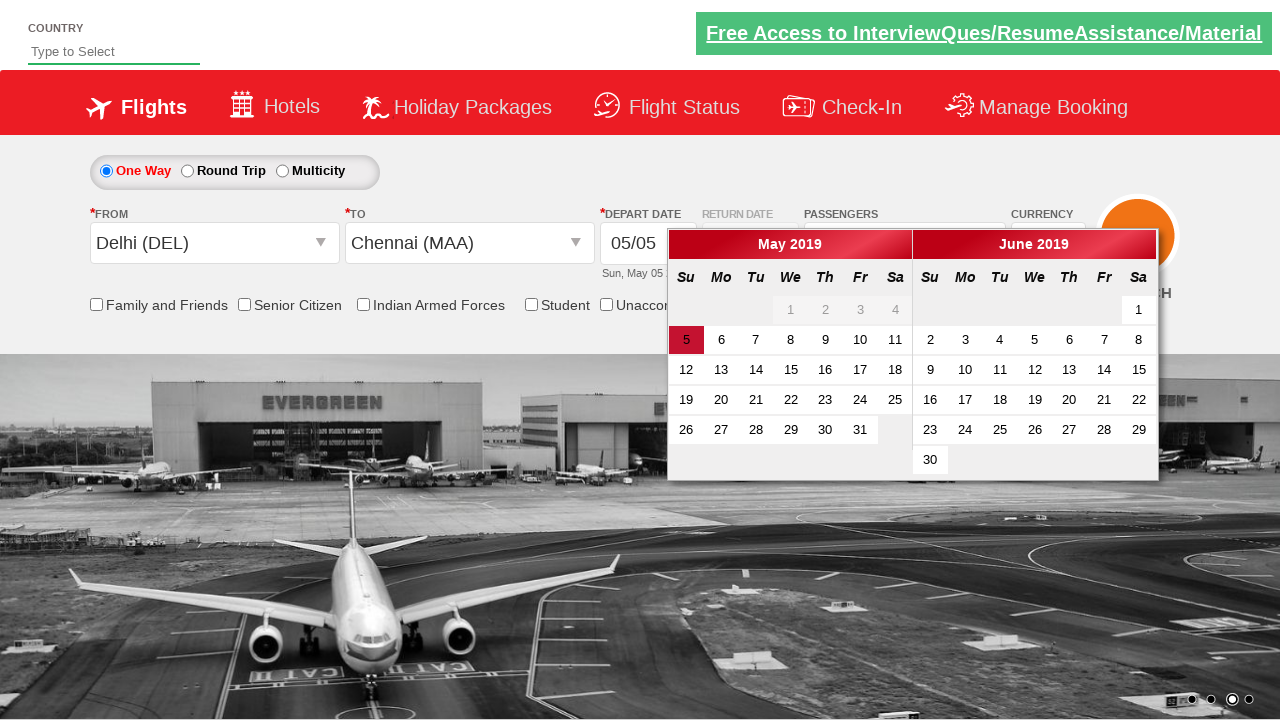

Enabled senior citizen discount checkbox at (244, 304) on input[id*='SeniorCitizenDiscount']
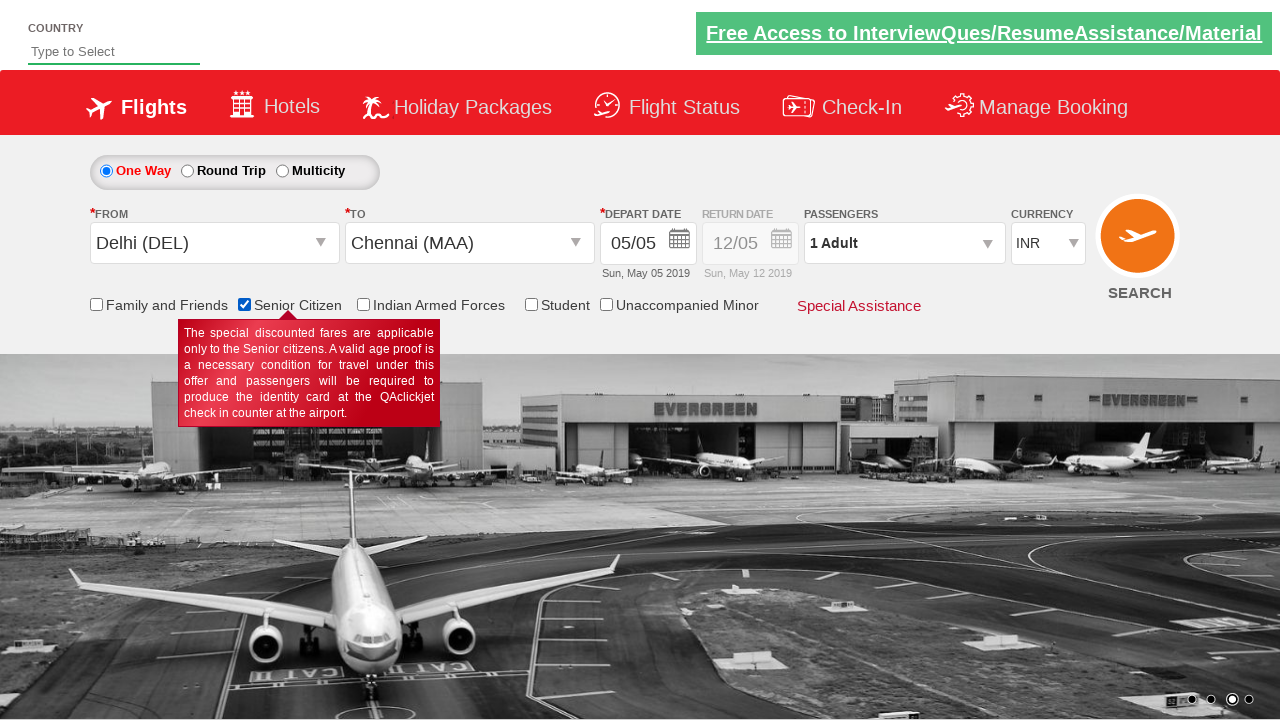

Opened passenger information dropdown at (904, 243) on #divpaxinfo
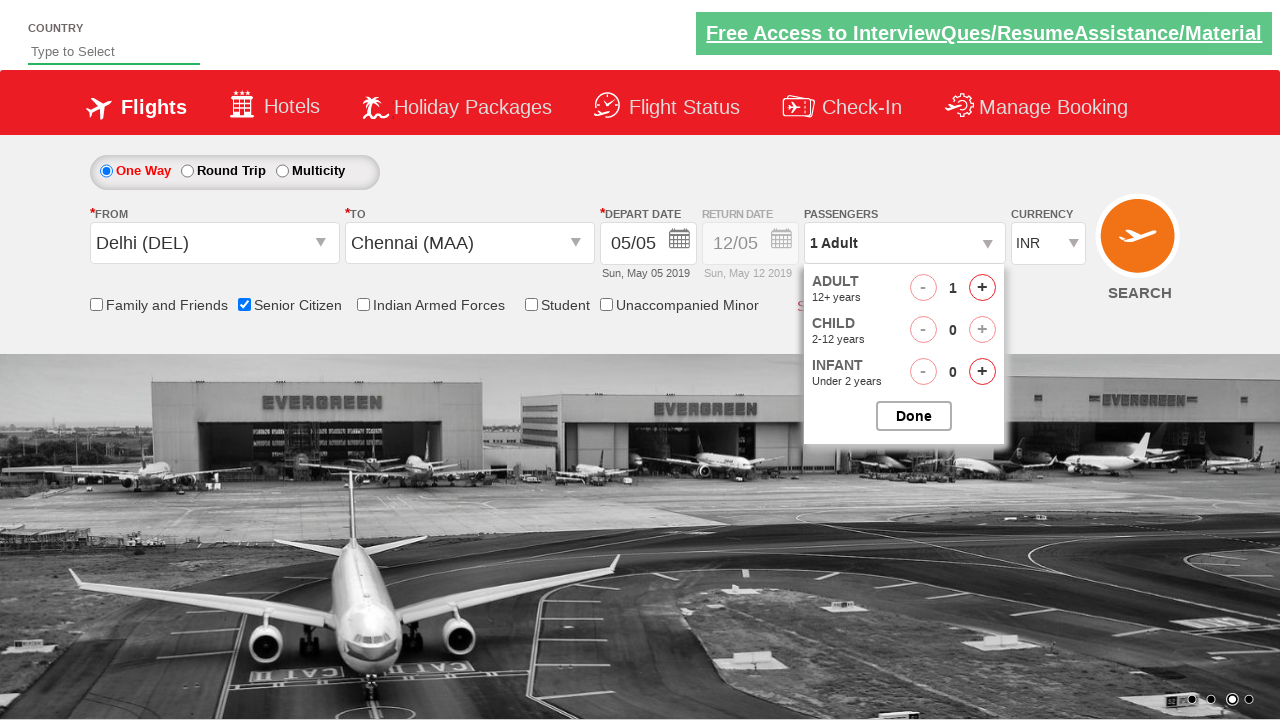

Waited for passenger dropdown to open
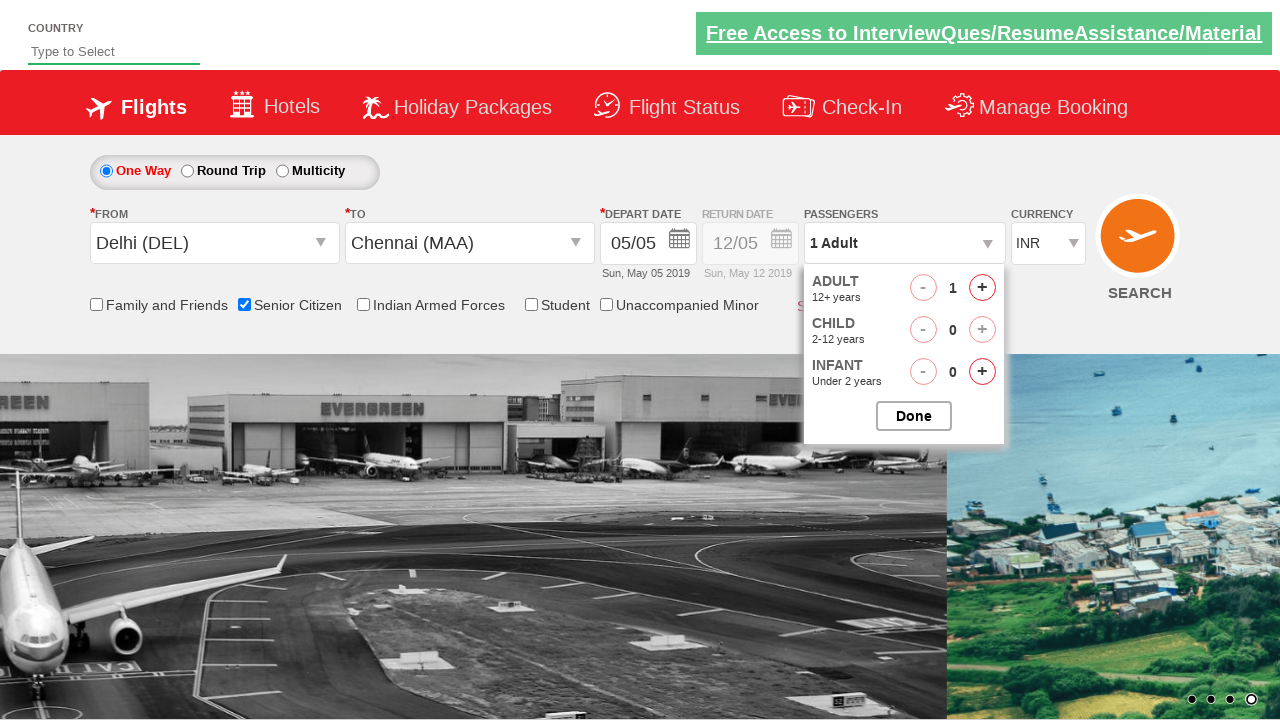

Incremented adult passenger count (iteration 1 of 4) at (982, 288) on #hrefIncAdt
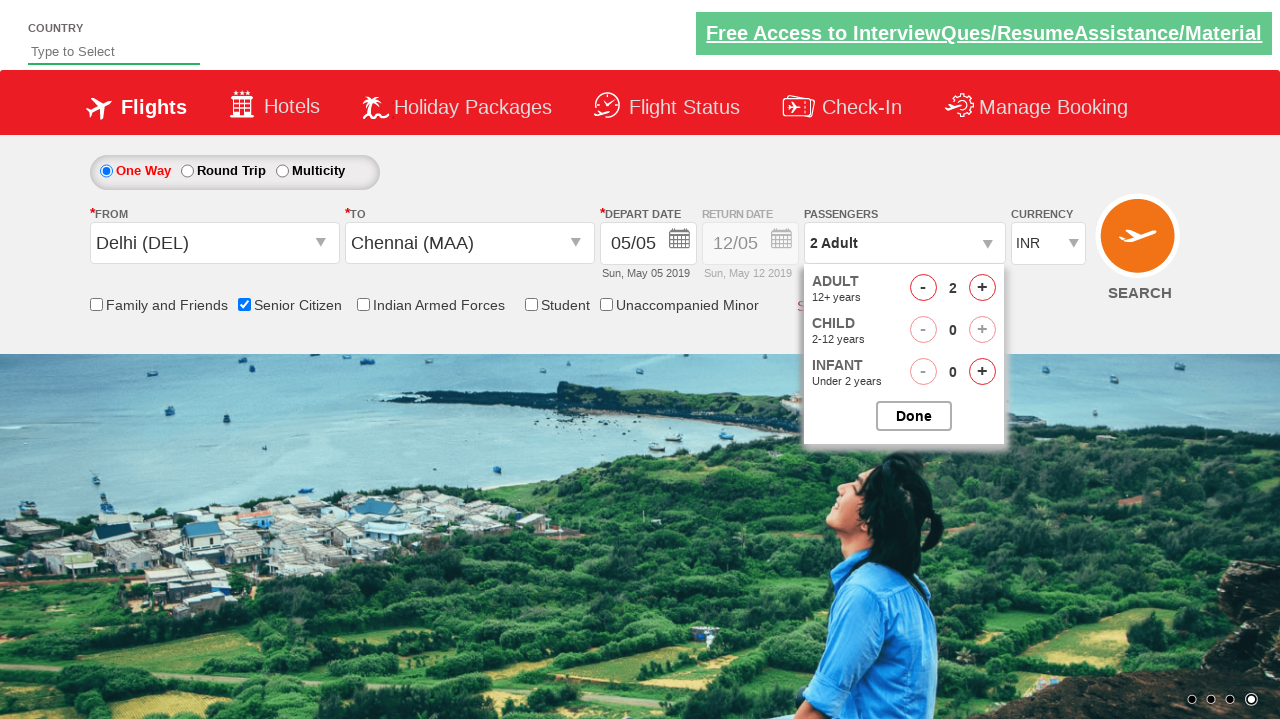

Incremented adult passenger count (iteration 2 of 4) at (982, 288) on #hrefIncAdt
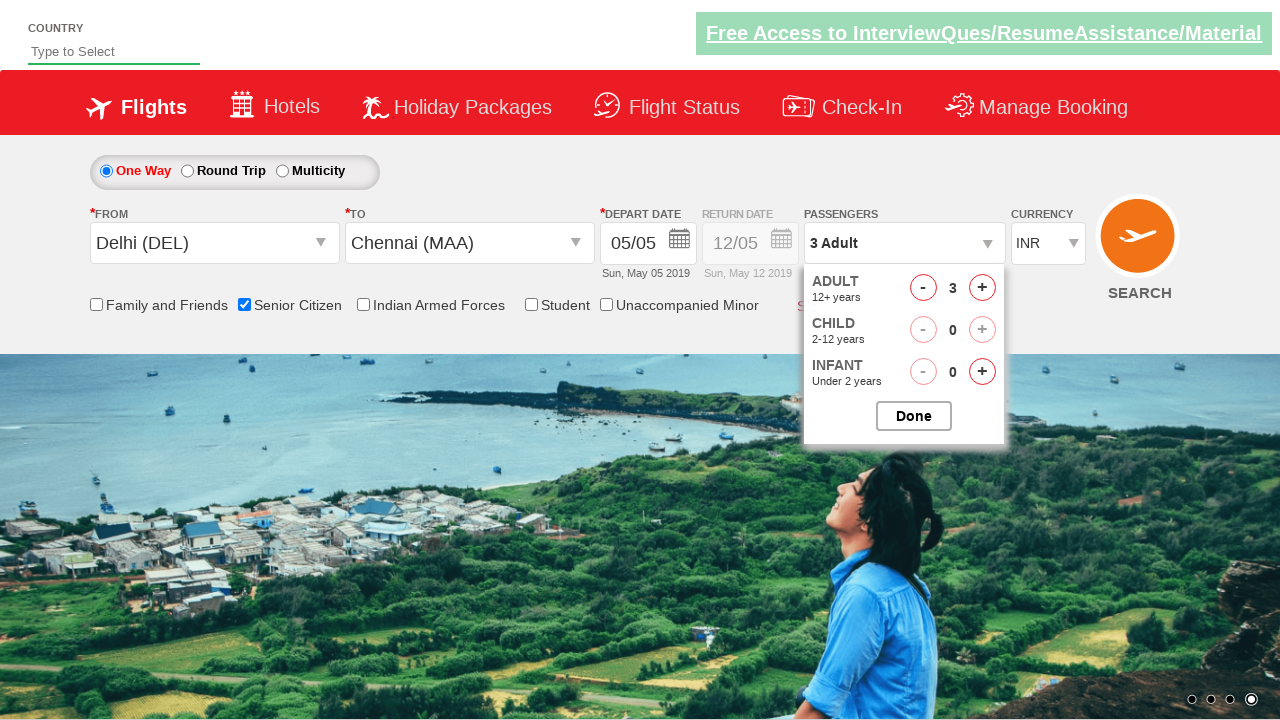

Incremented adult passenger count (iteration 3 of 4) at (982, 288) on #hrefIncAdt
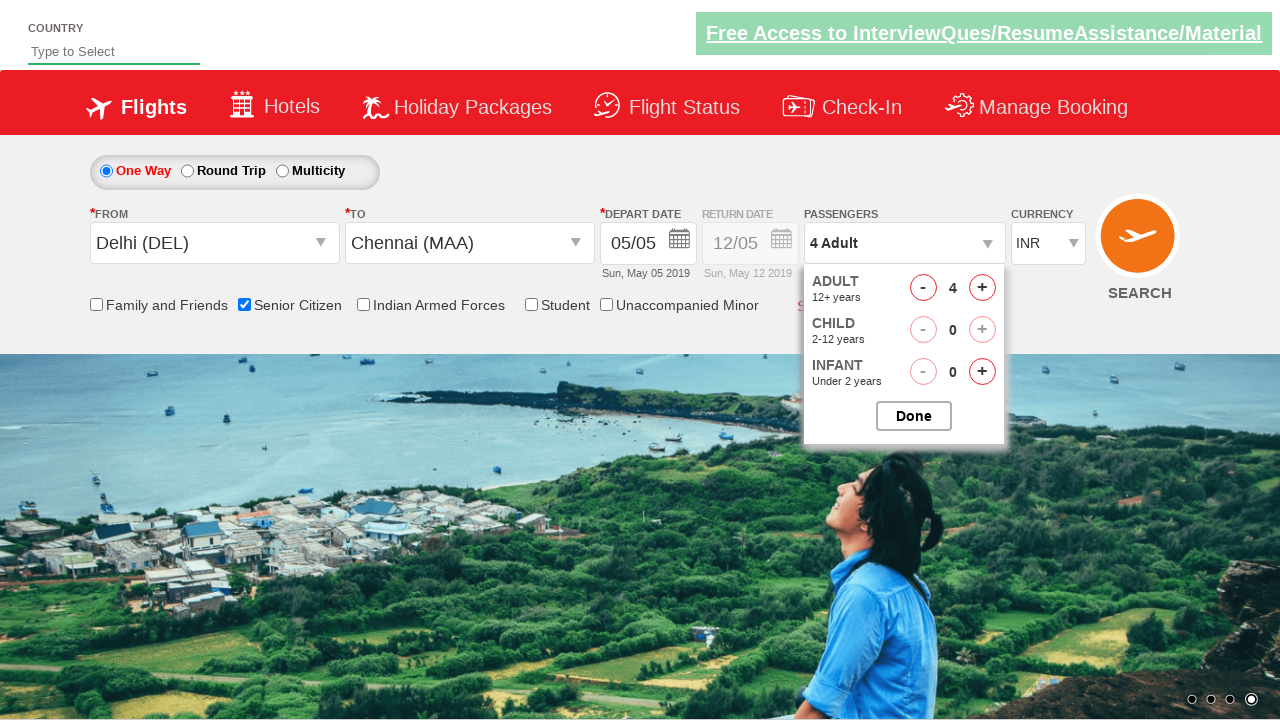

Incremented adult passenger count (iteration 4 of 4) at (982, 288) on #hrefIncAdt
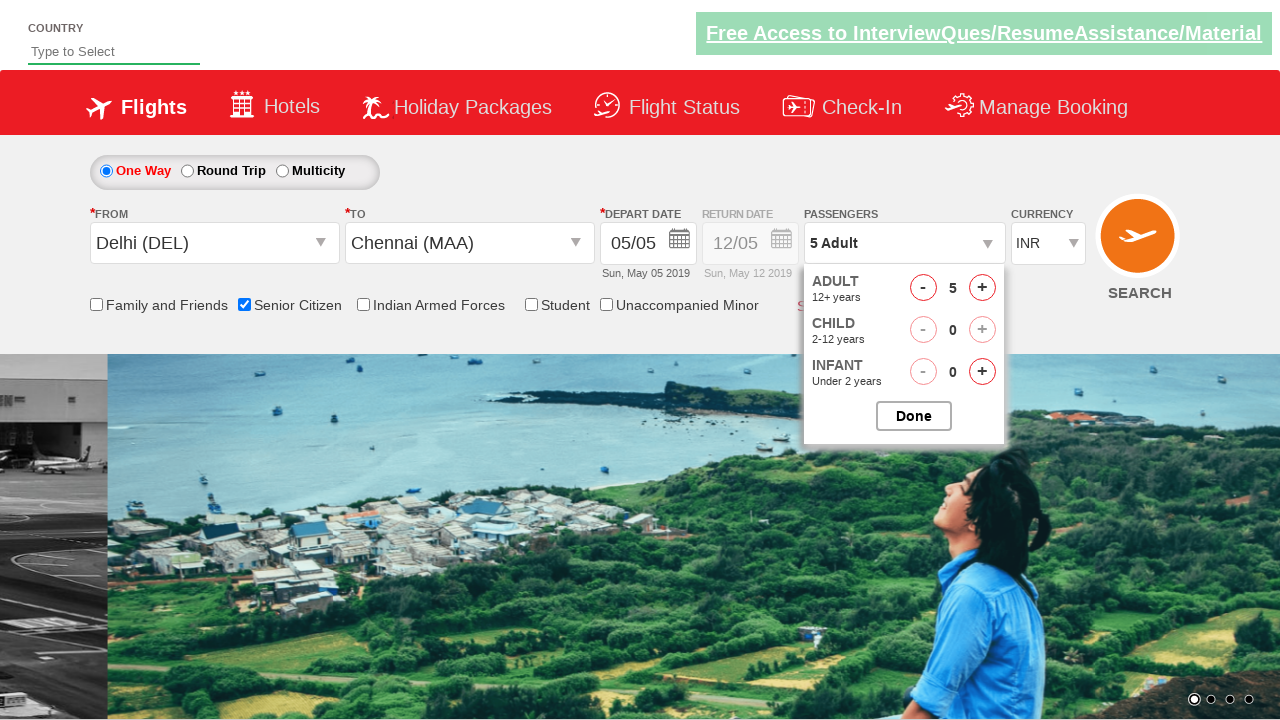

Closed passenger selection dropdown after selecting 5 adults at (914, 416) on #btnclosepaxoption
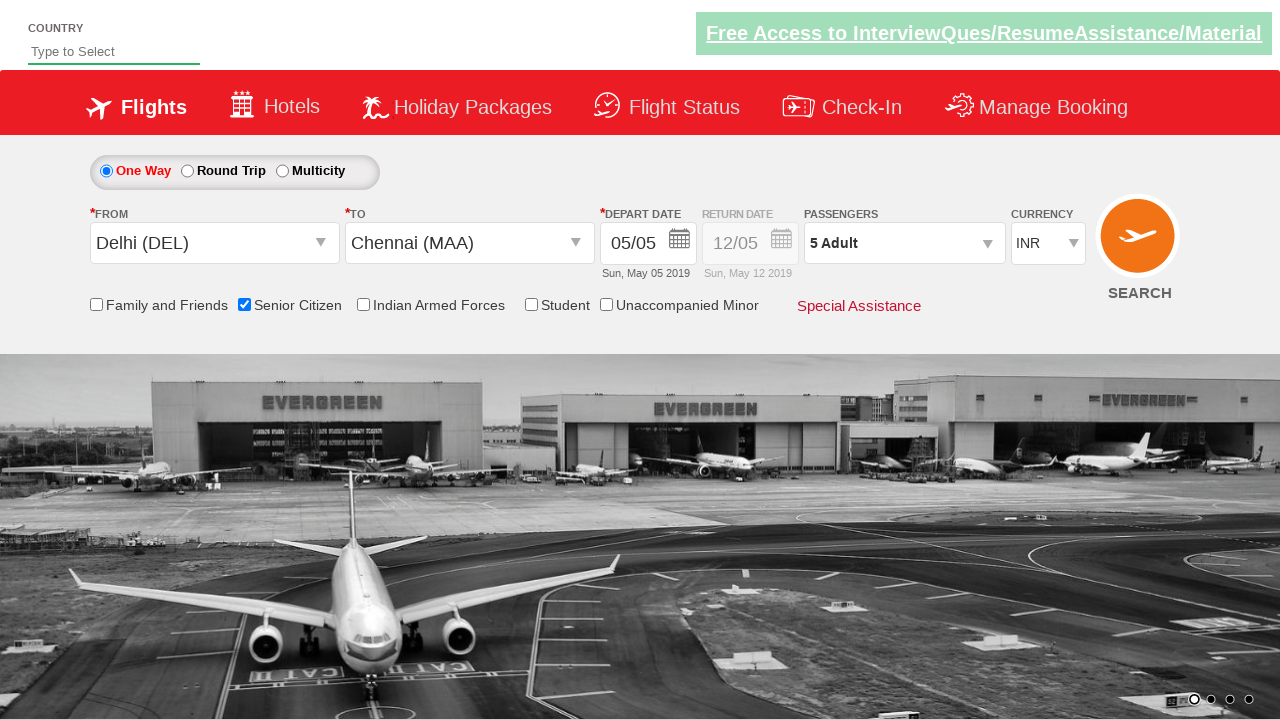

Clicked search button to initiate flight search with selected criteria at (1140, 245) on input[value='Search']
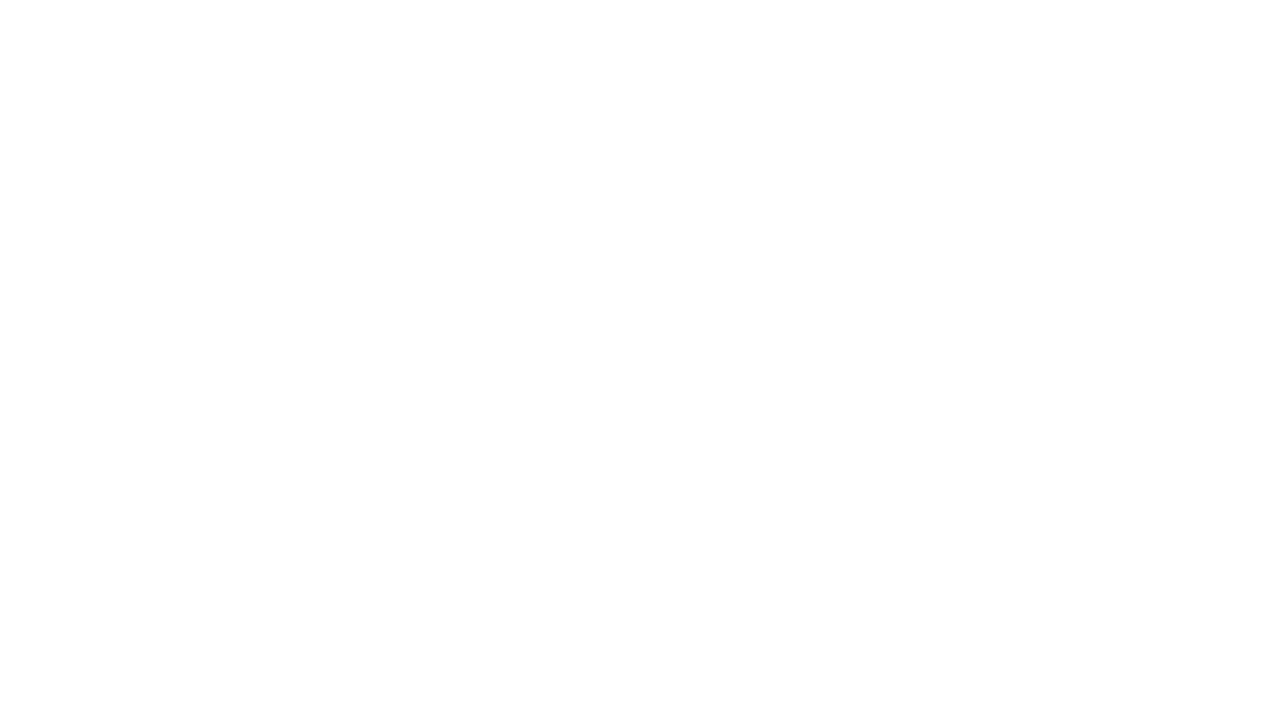

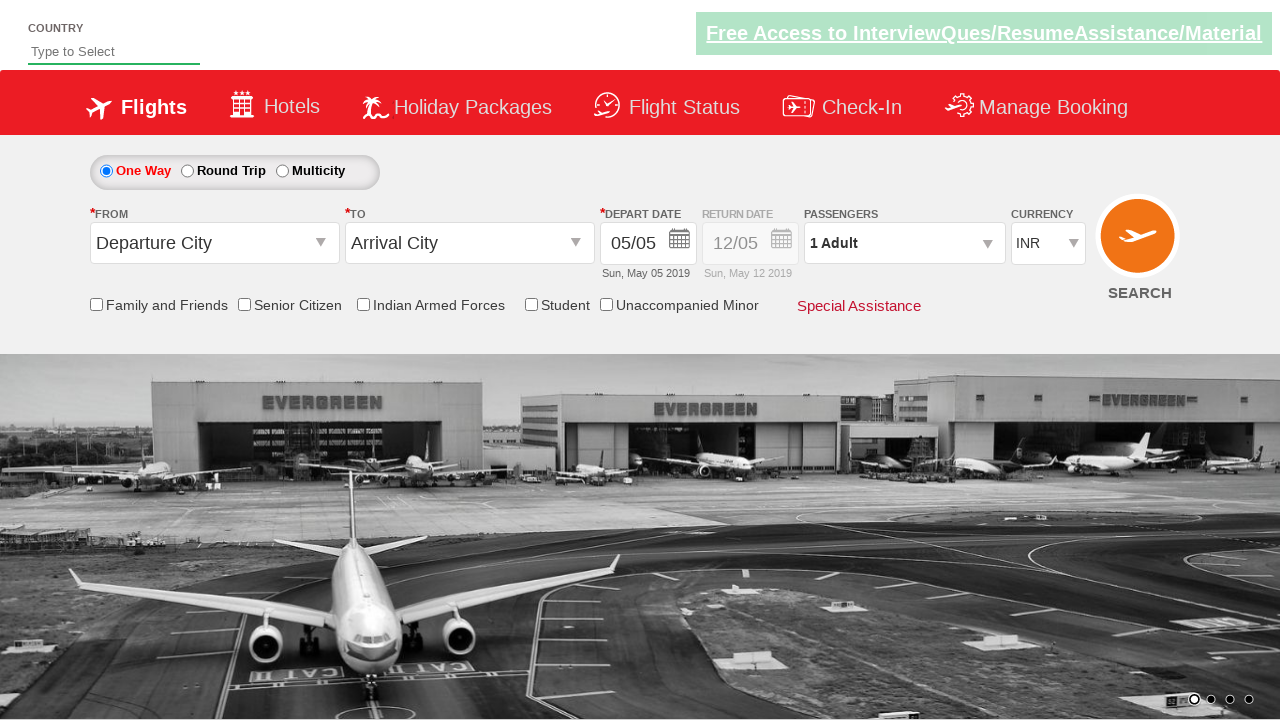